Tests that clicking Clear completed removes completed items from the list

Starting URL: https://demo.playwright.dev/todomvc

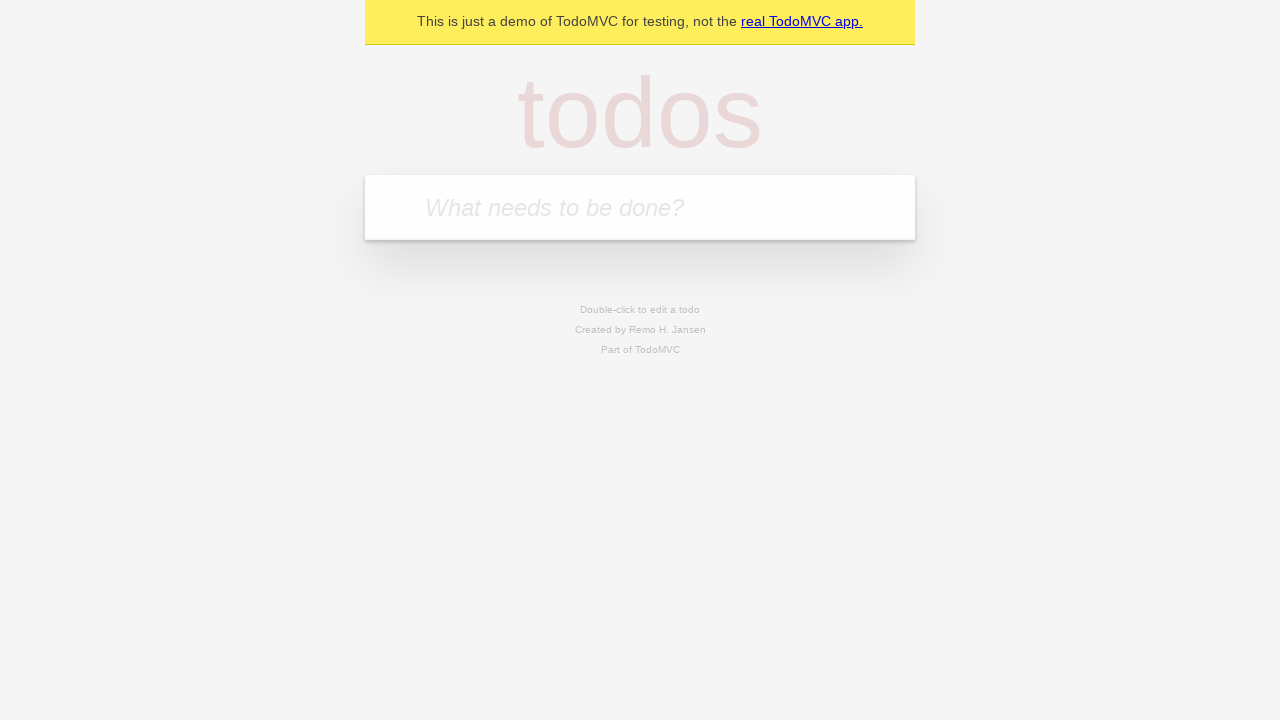

Filled todo input with 'watch monty python' on internal:attr=[placeholder="What needs to be done?"i]
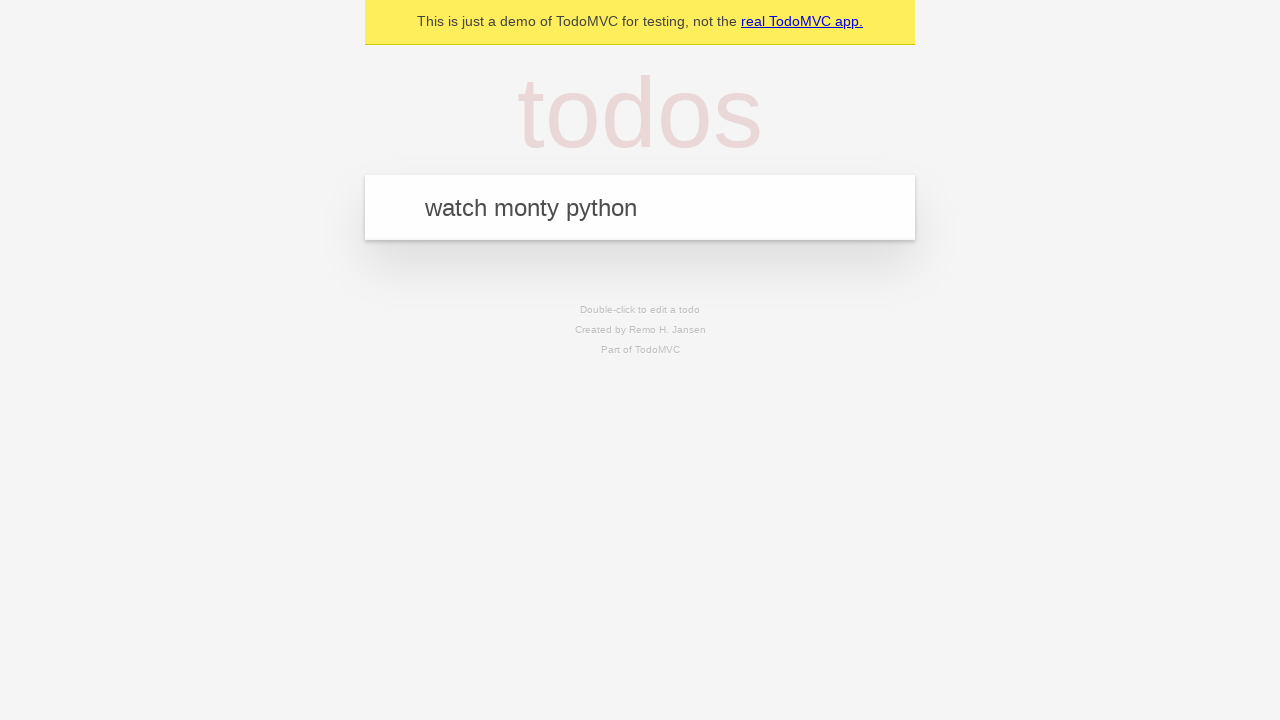

Pressed Enter to create todo 'watch monty python' on internal:attr=[placeholder="What needs to be done?"i]
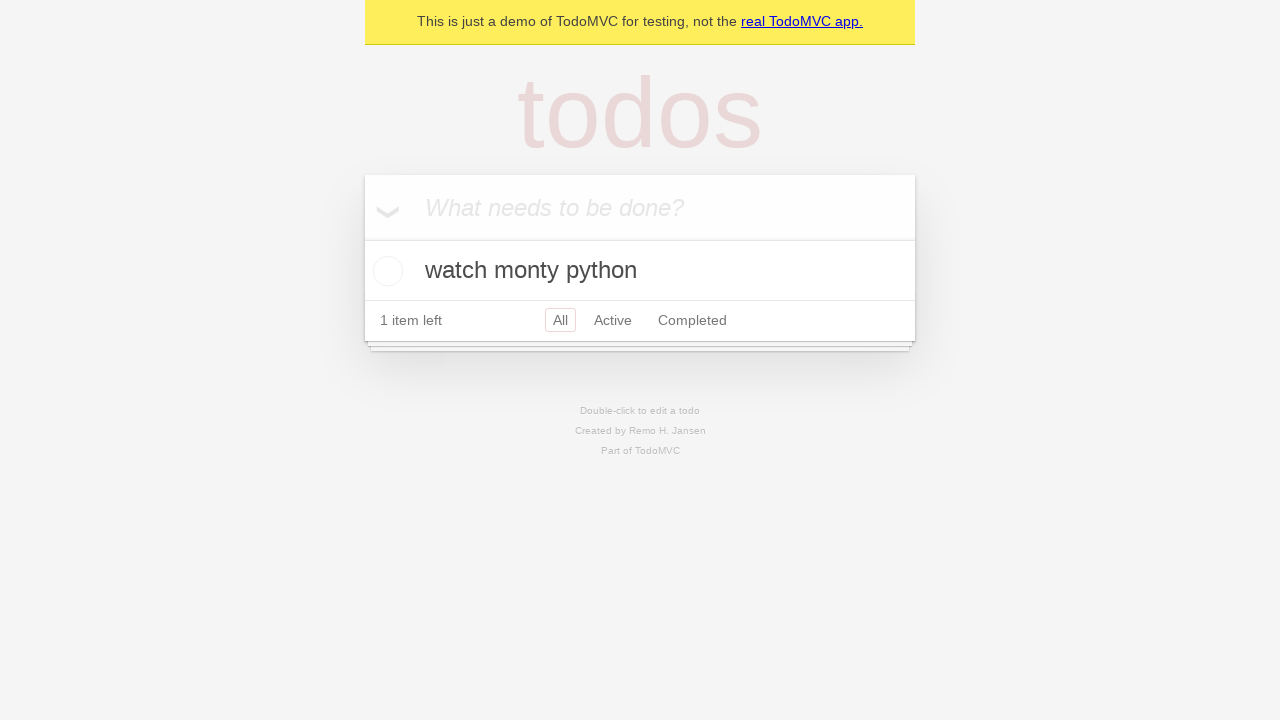

Filled todo input with 'feed the cat' on internal:attr=[placeholder="What needs to be done?"i]
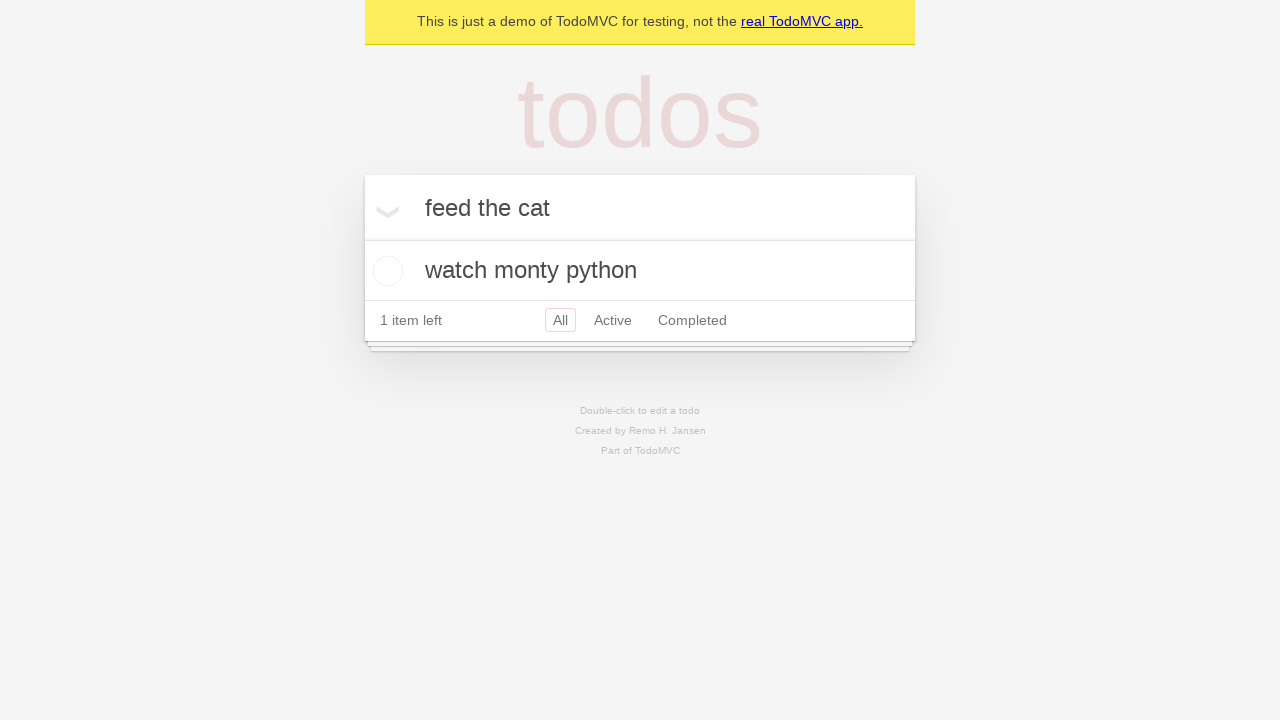

Pressed Enter to create todo 'feed the cat' on internal:attr=[placeholder="What needs to be done?"i]
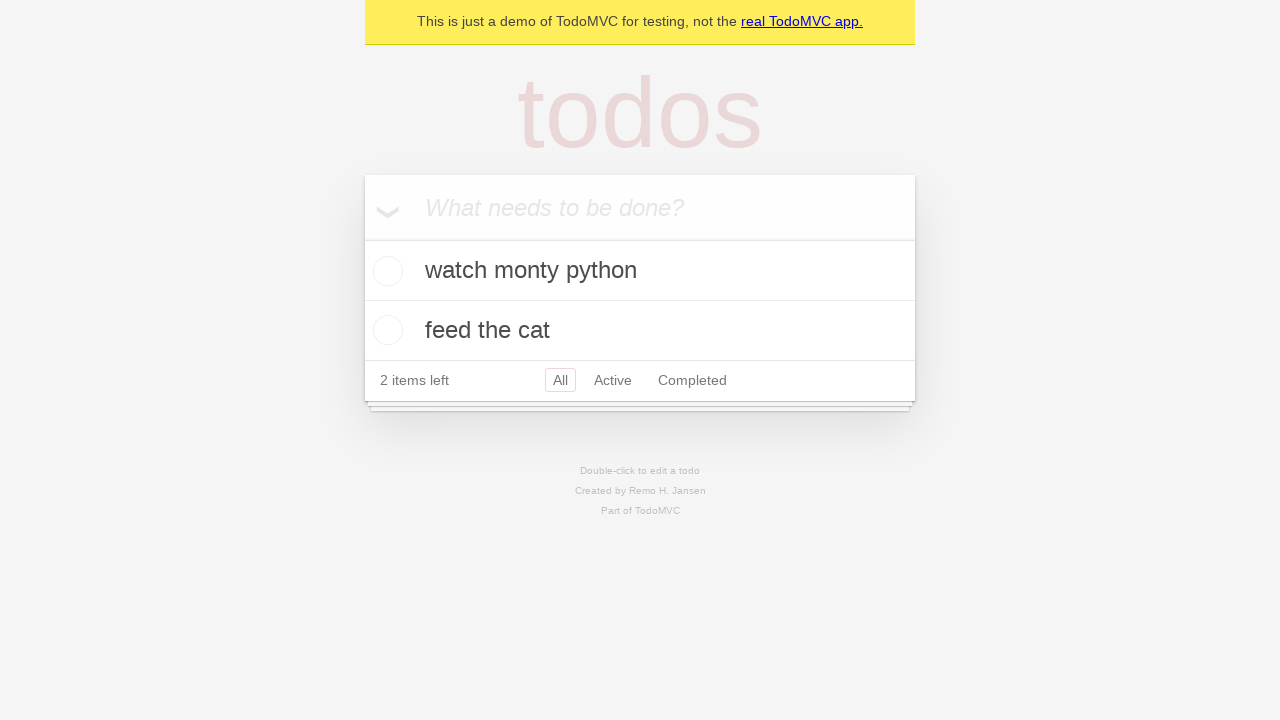

Filled todo input with 'book a doctors appointment' on internal:attr=[placeholder="What needs to be done?"i]
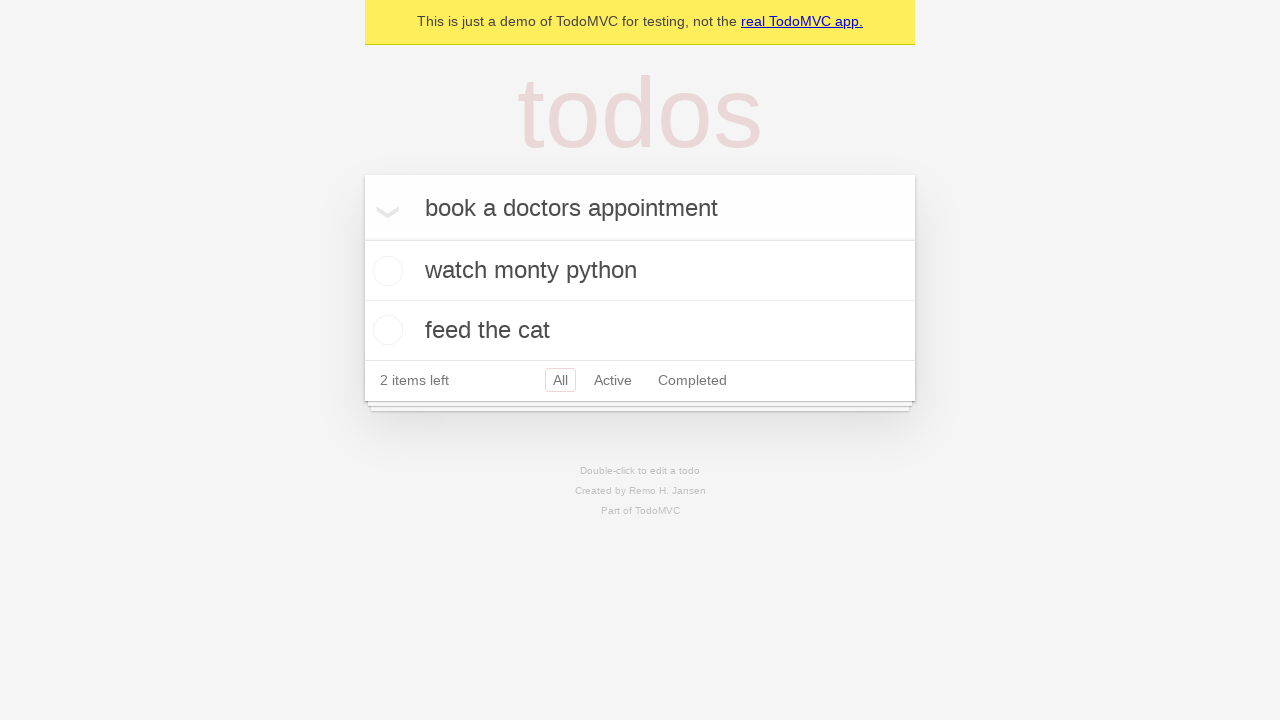

Pressed Enter to create todo 'book a doctors appointment' on internal:attr=[placeholder="What needs to be done?"i]
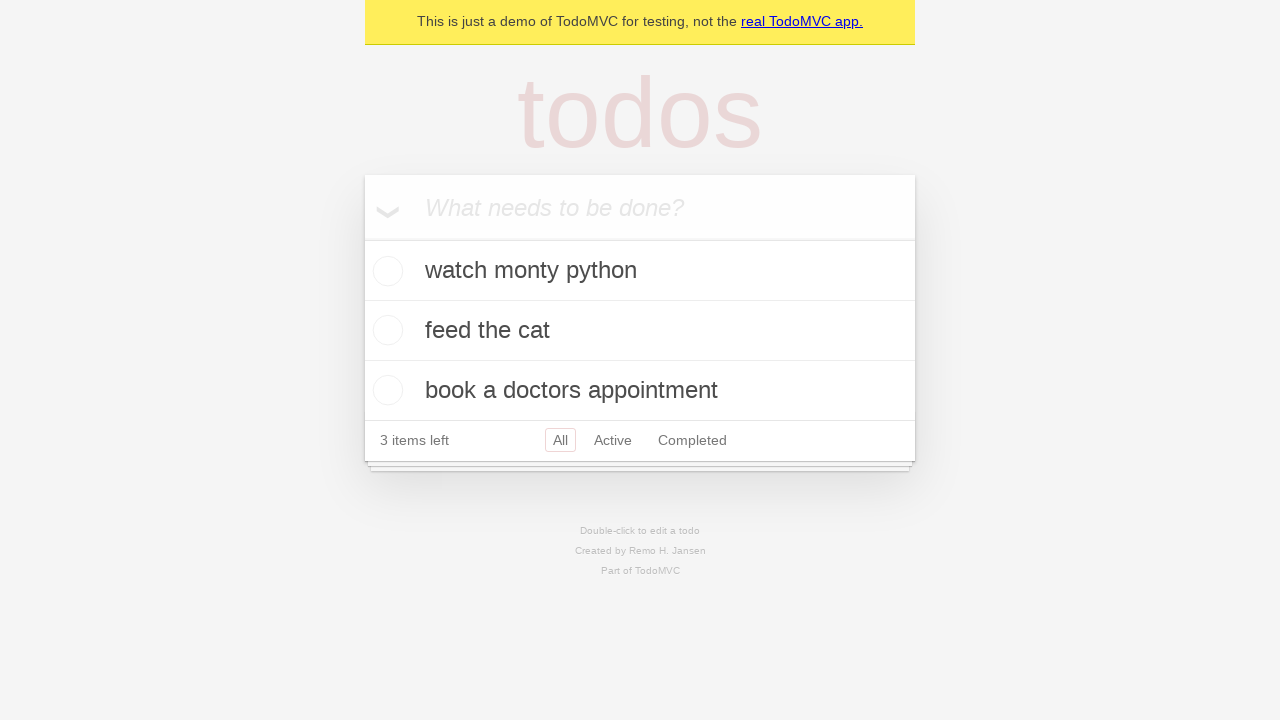

Located all todo items
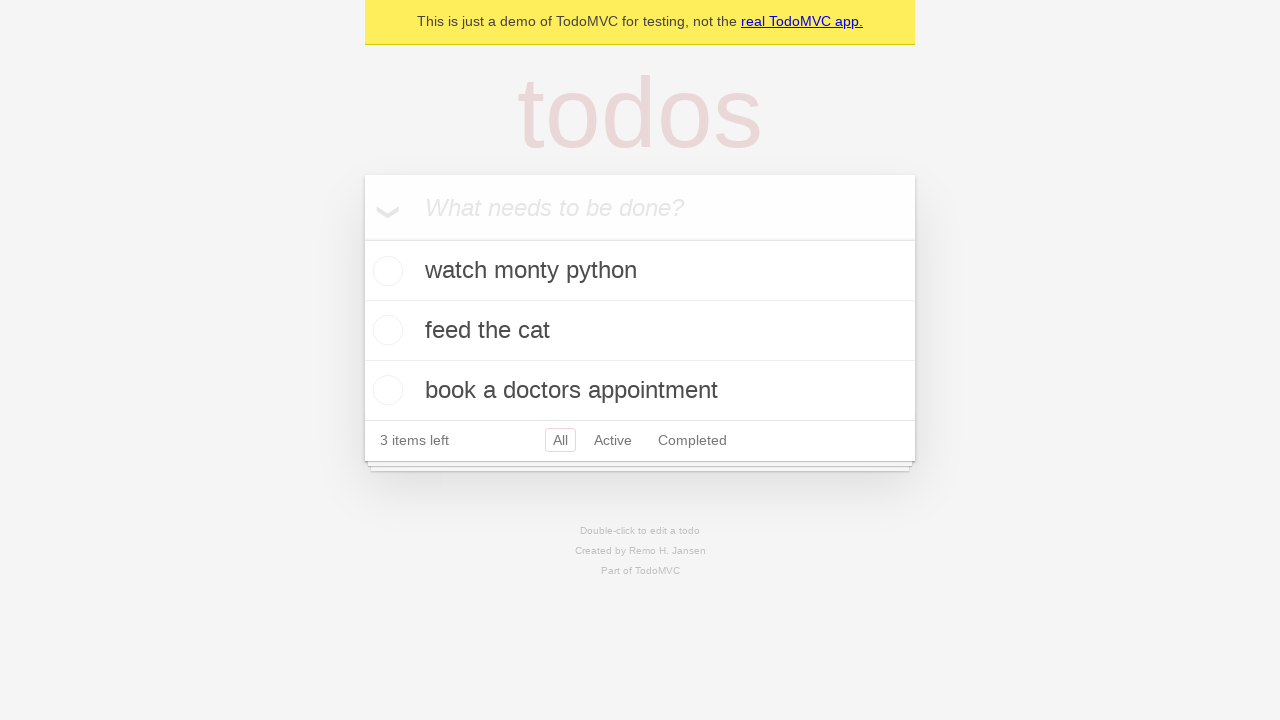

Checked the second todo item 'feed the cat' at (385, 330) on internal:testid=[data-testid="todo-item"s] >> nth=1 >> internal:role=checkbox
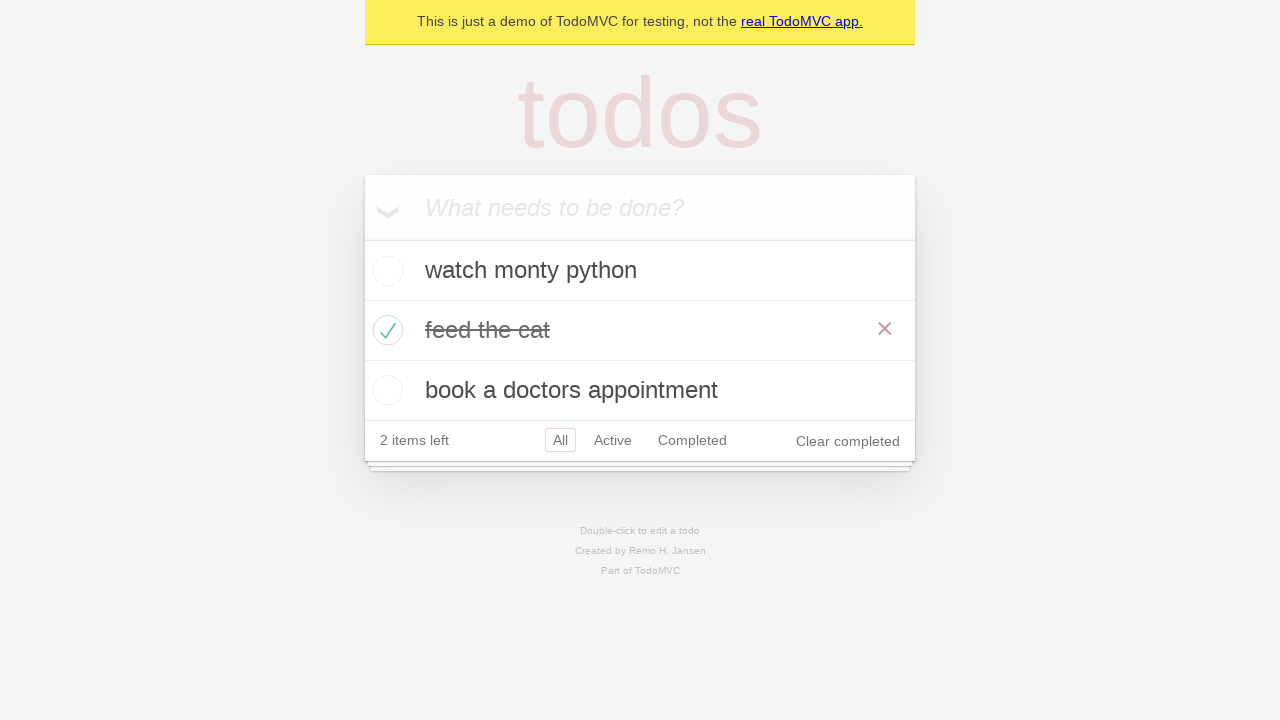

Clicked 'Clear completed' button to remove completed items at (848, 441) on internal:role=button[name="Clear completed"i]
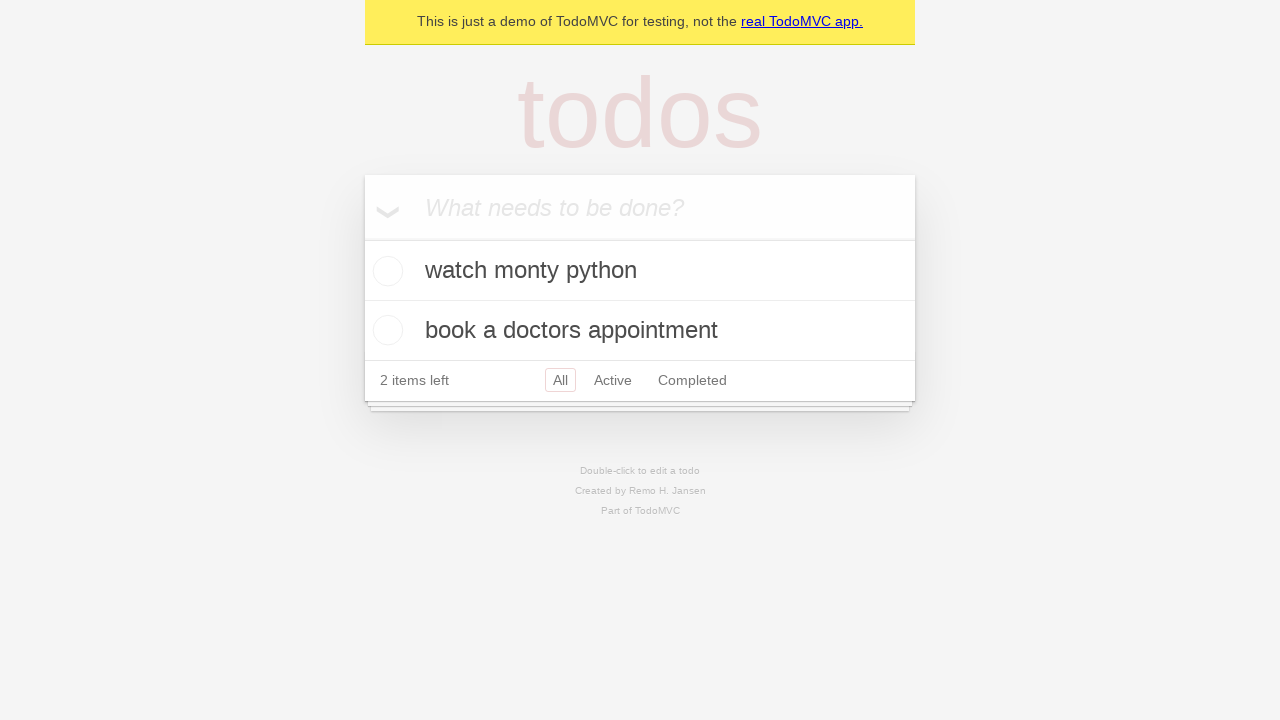

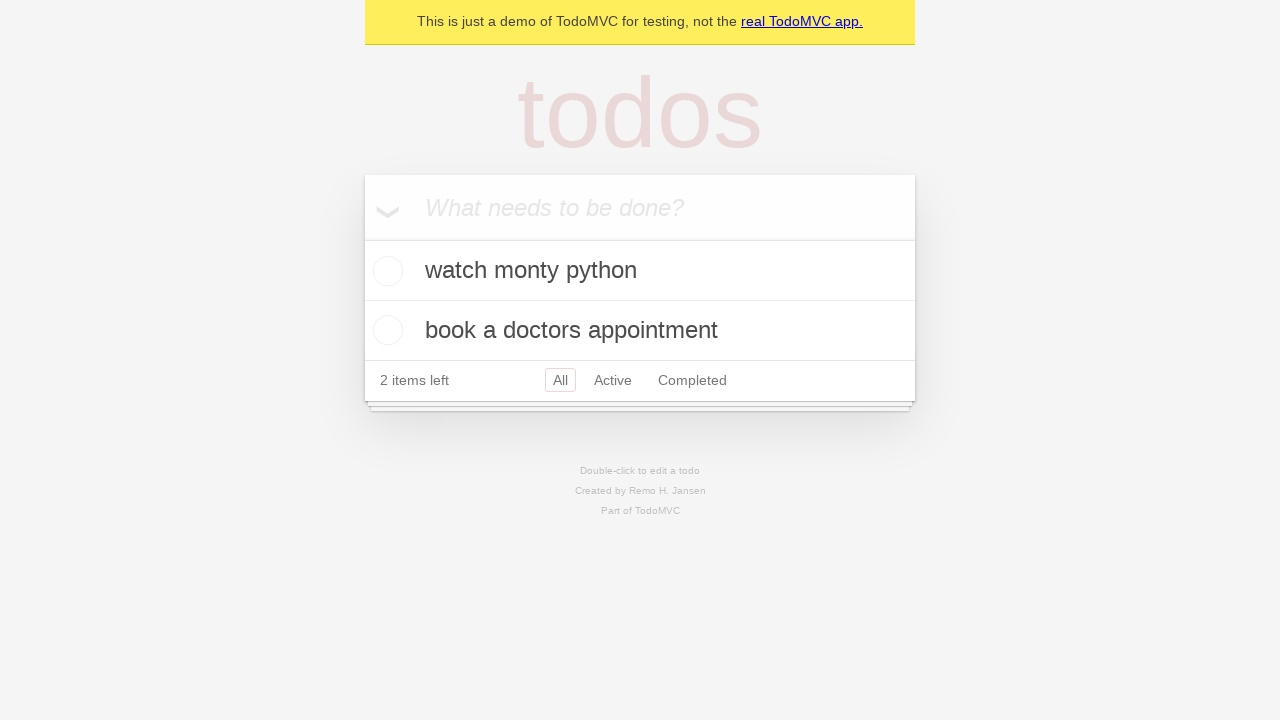